Navigates to a book catalog website, browses through book categories, and views individual book detail pages to verify the page structure and content loads correctly.

Starting URL: https://books.toscrape.com/index.html

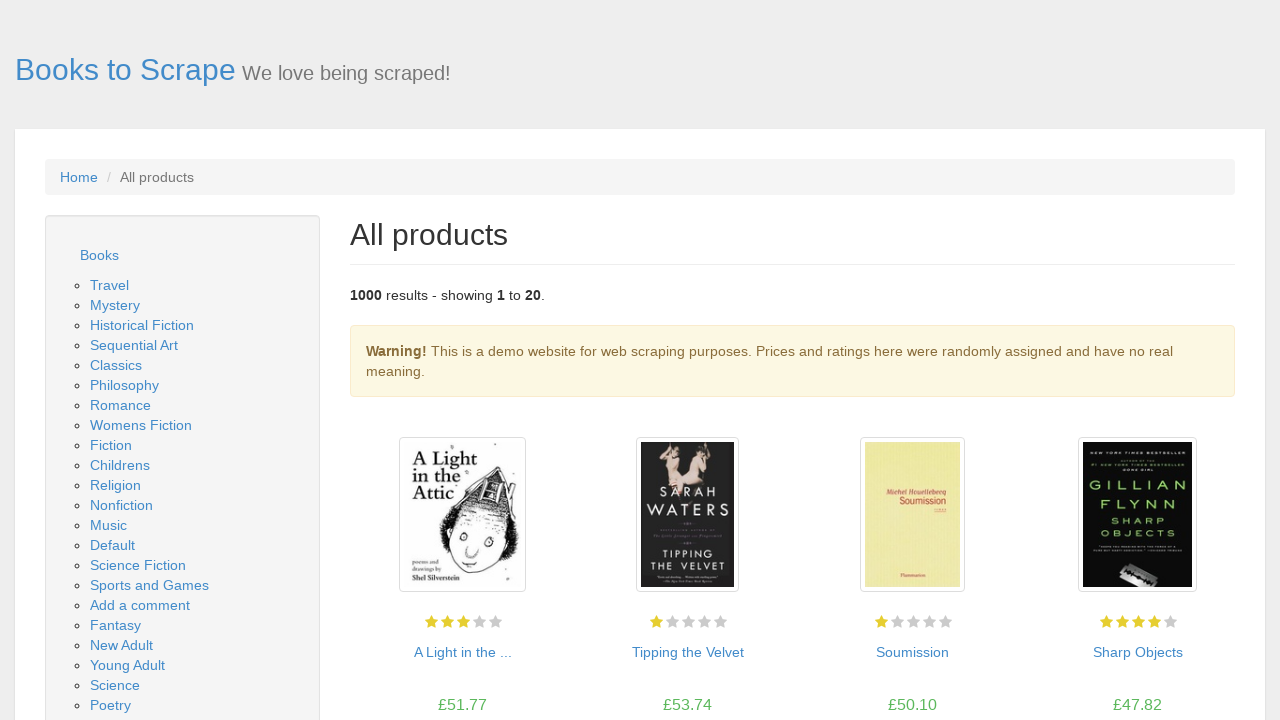

Waited for category list to load
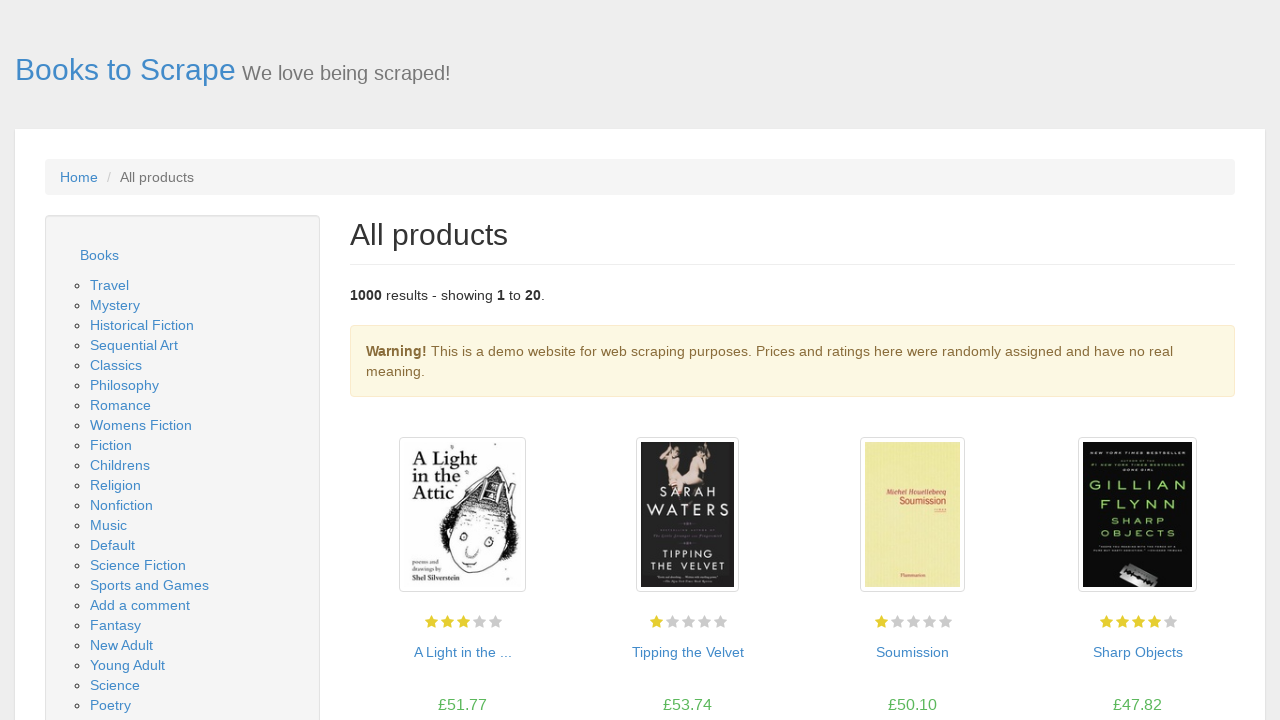

Retrieved all category links from sidebar
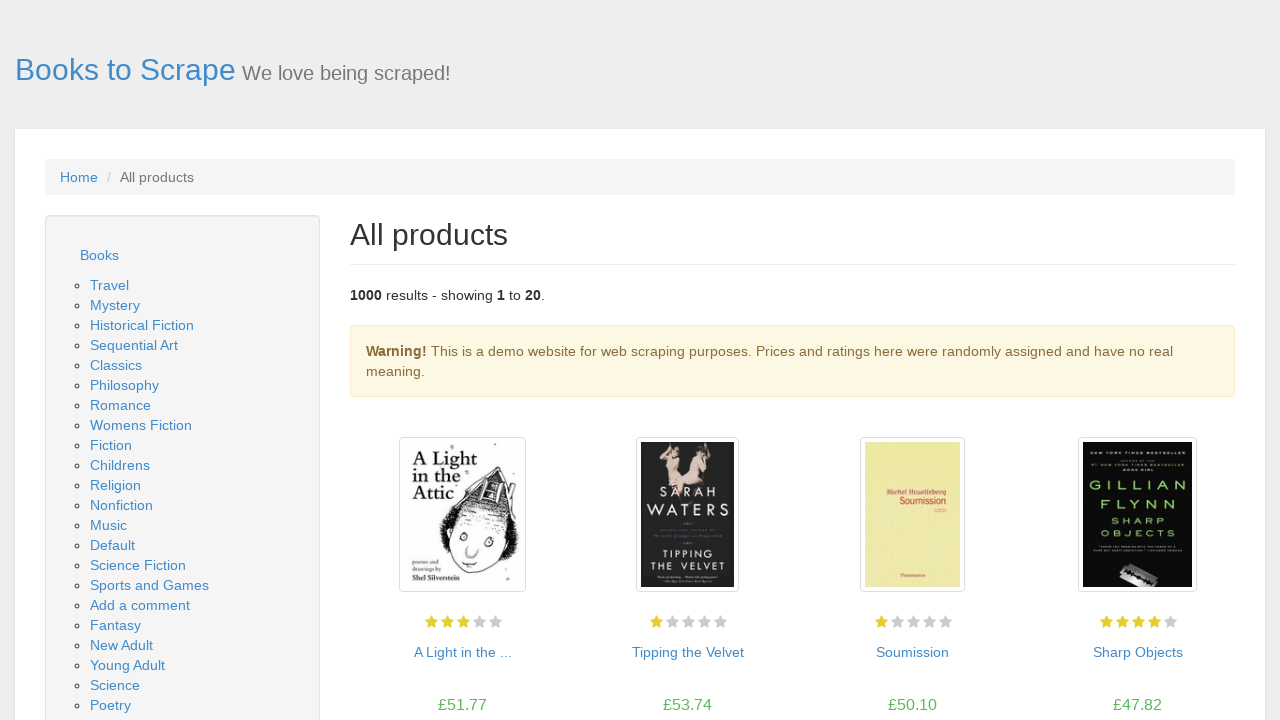

Clicked on first book category at (110, 285) on xpath=//aside//ul/li/ul/li/a >> nth=0
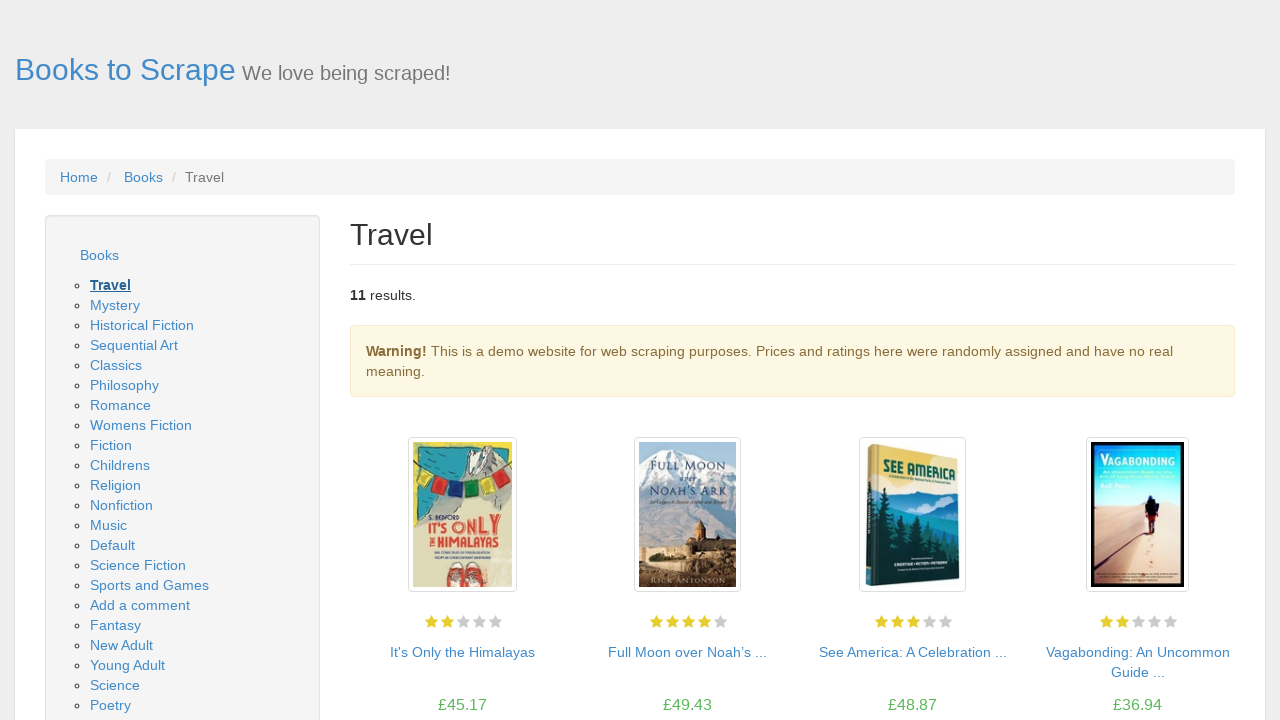

Waited for category page heading to load
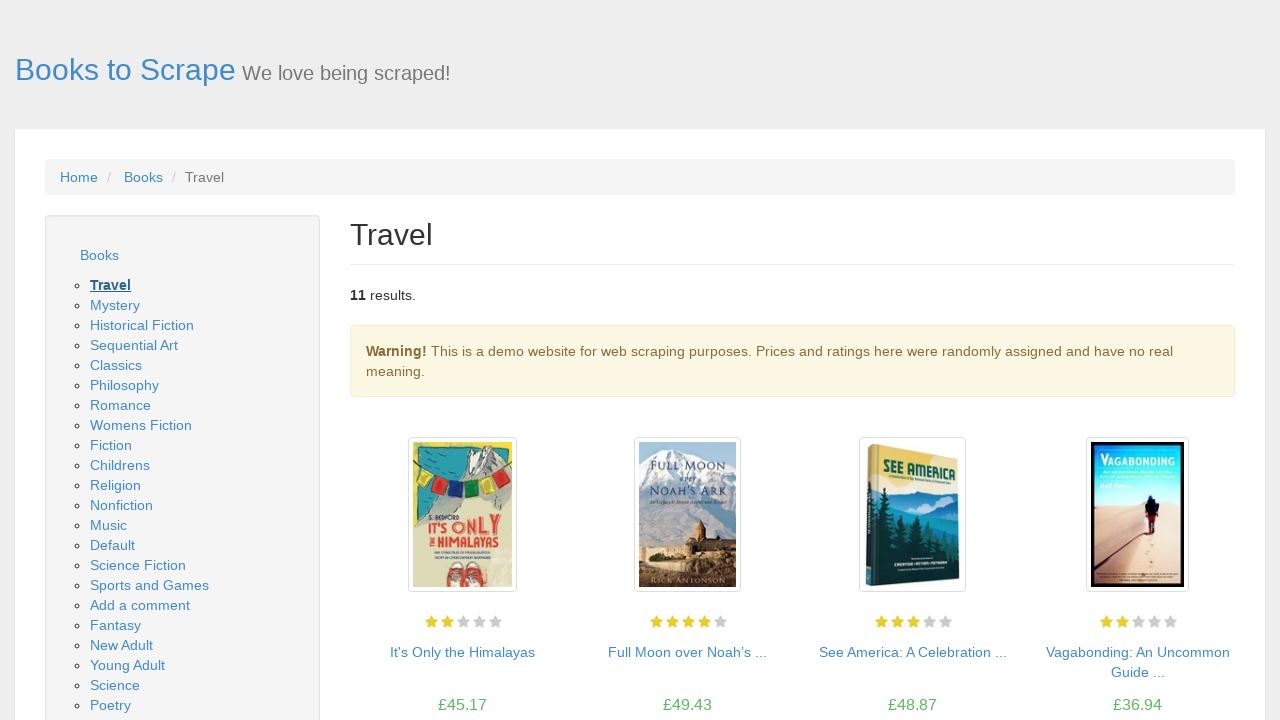

Waited for book list to load in category
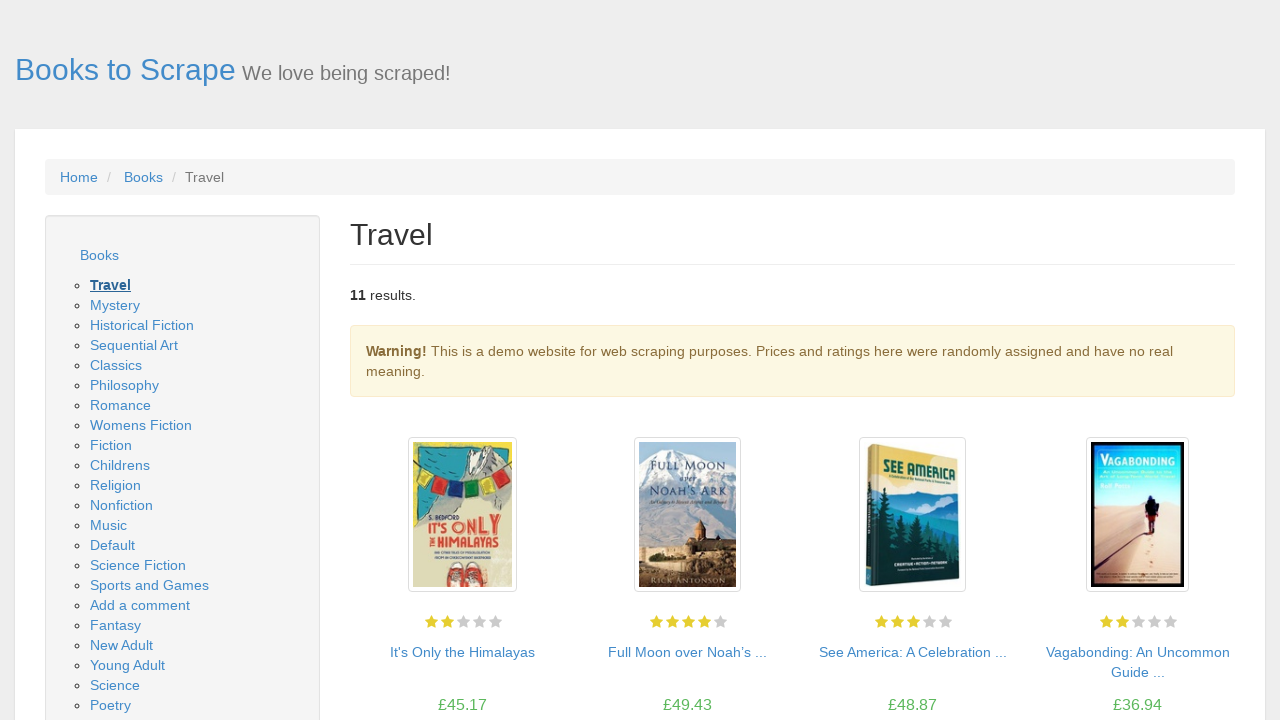

Clicked on first book to view details at (462, 652) on ol.row h3 a >> nth=0
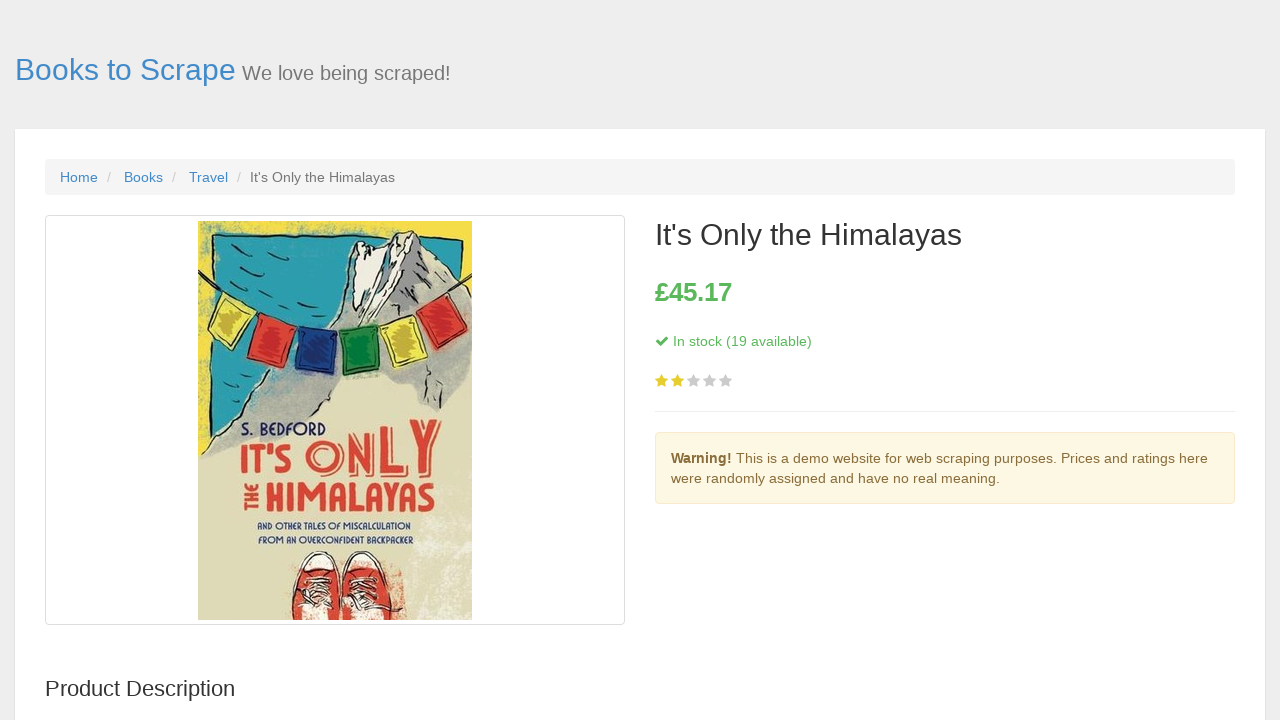

Waited for book detail page title to load
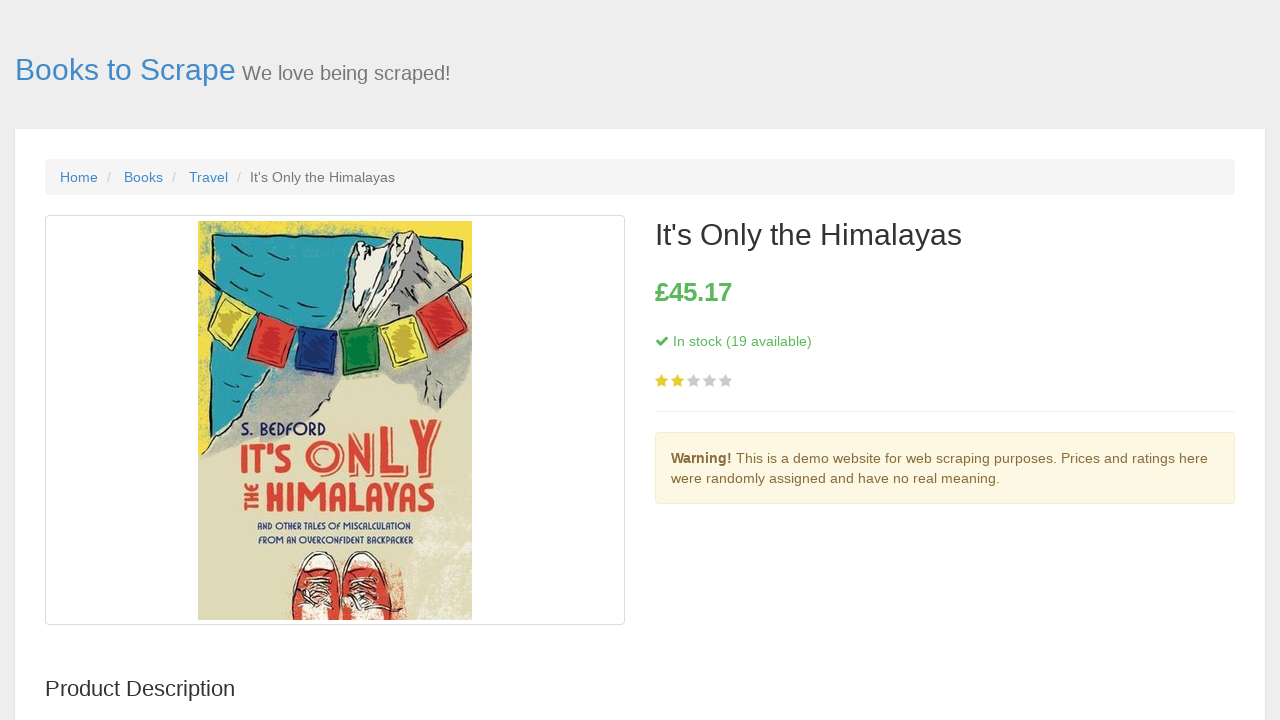

Verified UPC information element is present
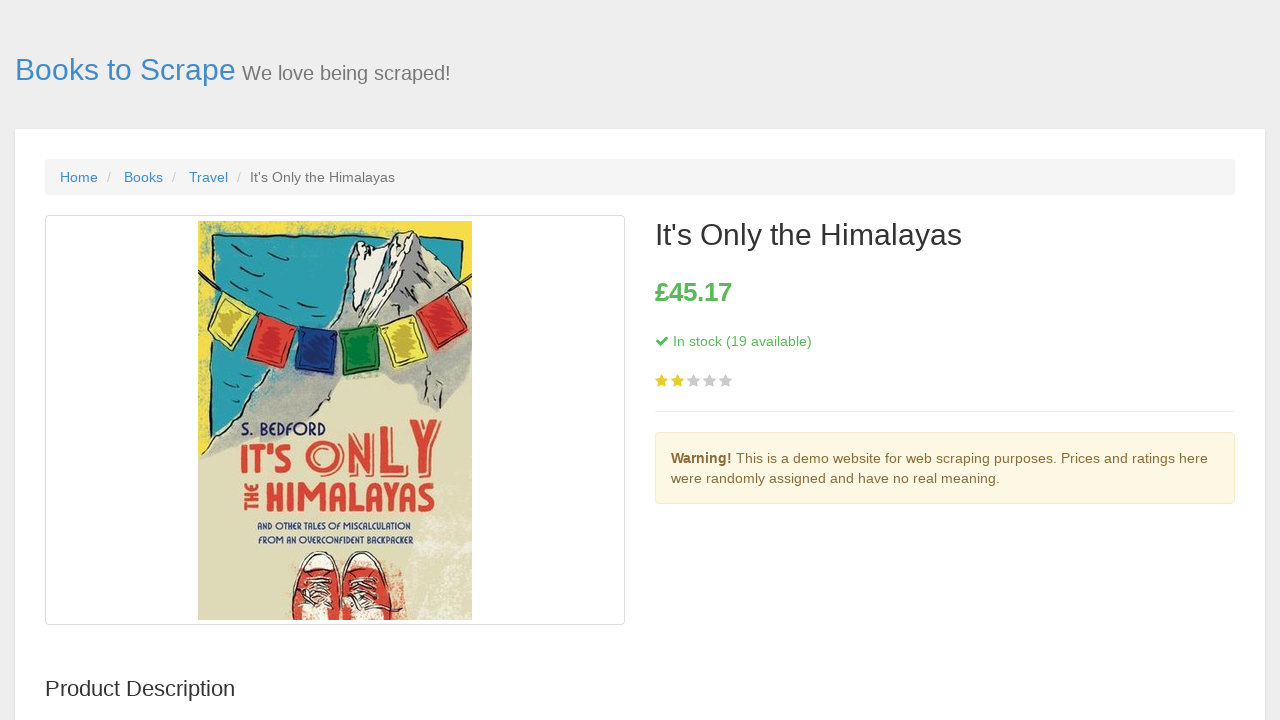

Verified price information element is present
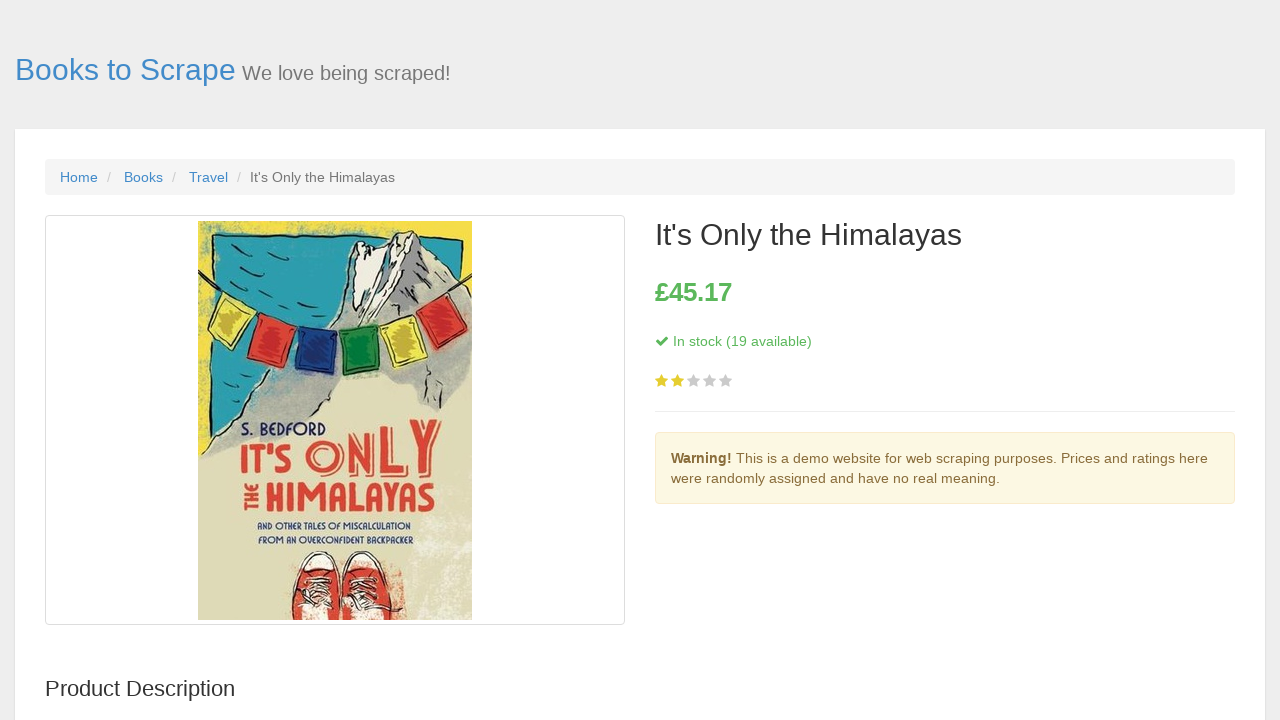

Verified book cover image is present
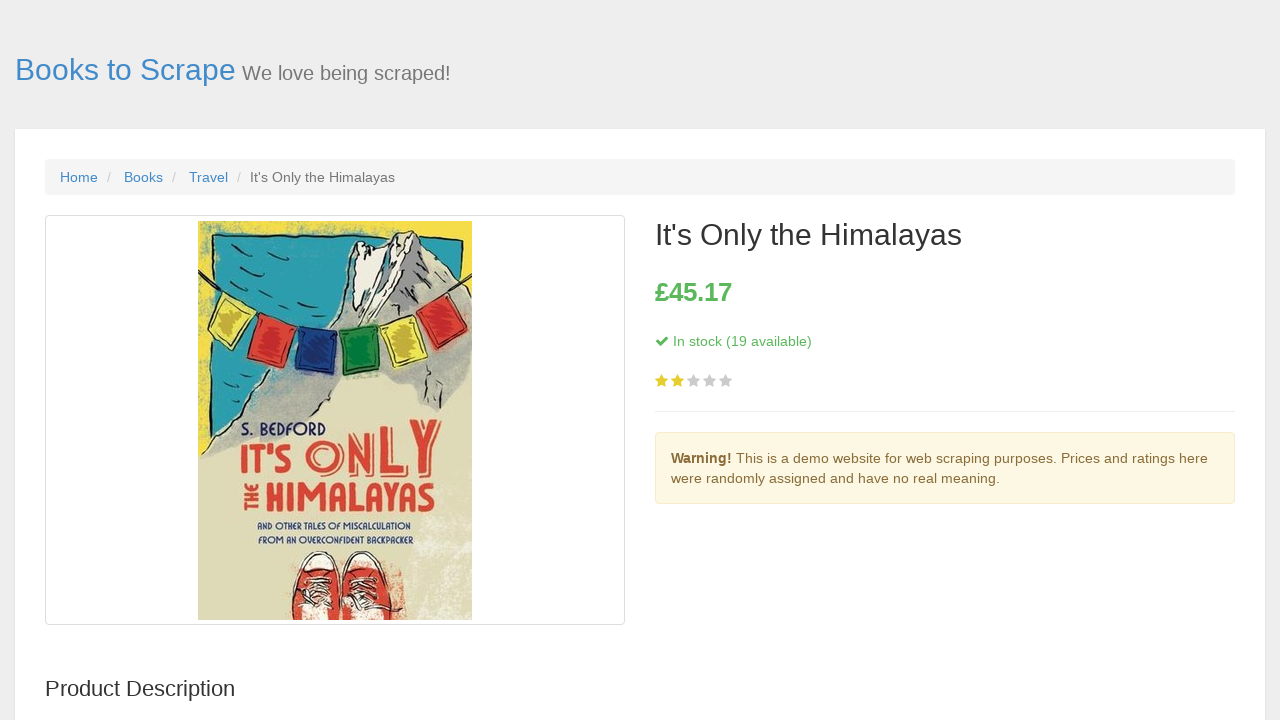

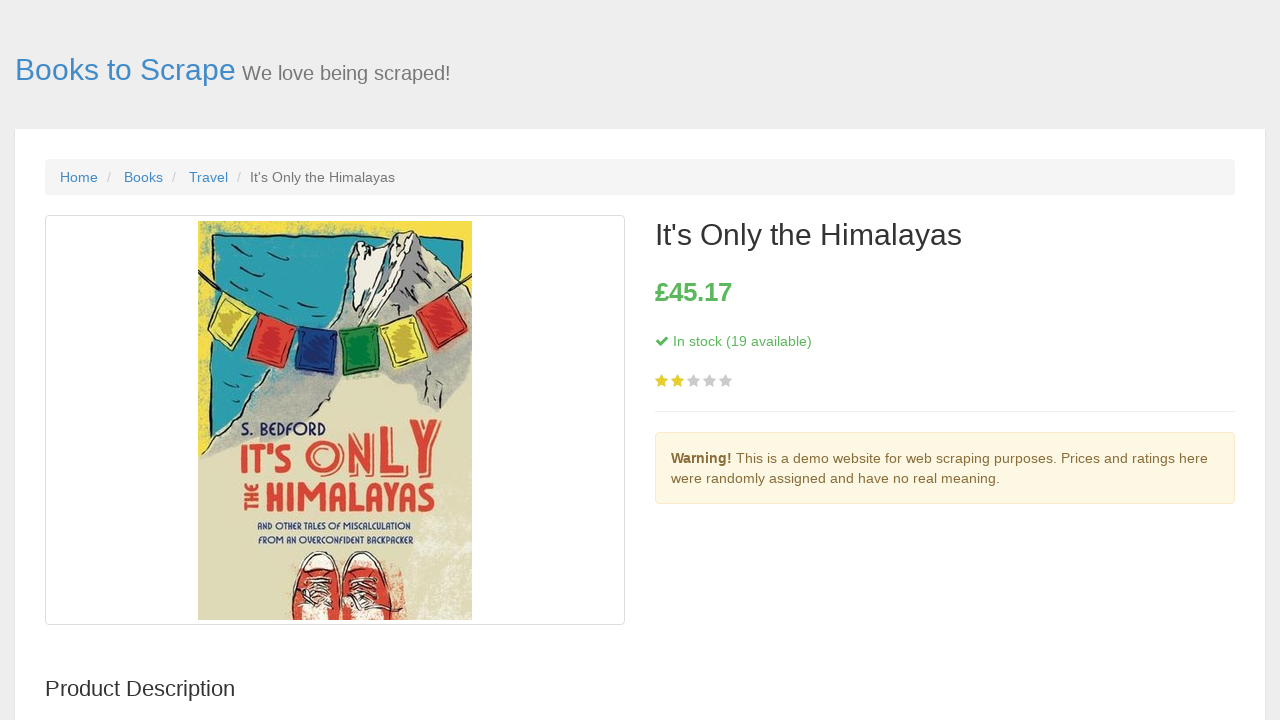